Tests removing an item from the todo list by clicking the delete button and verifying the item disappears

Starting URL: https://demo.playwright.dev/todomvc

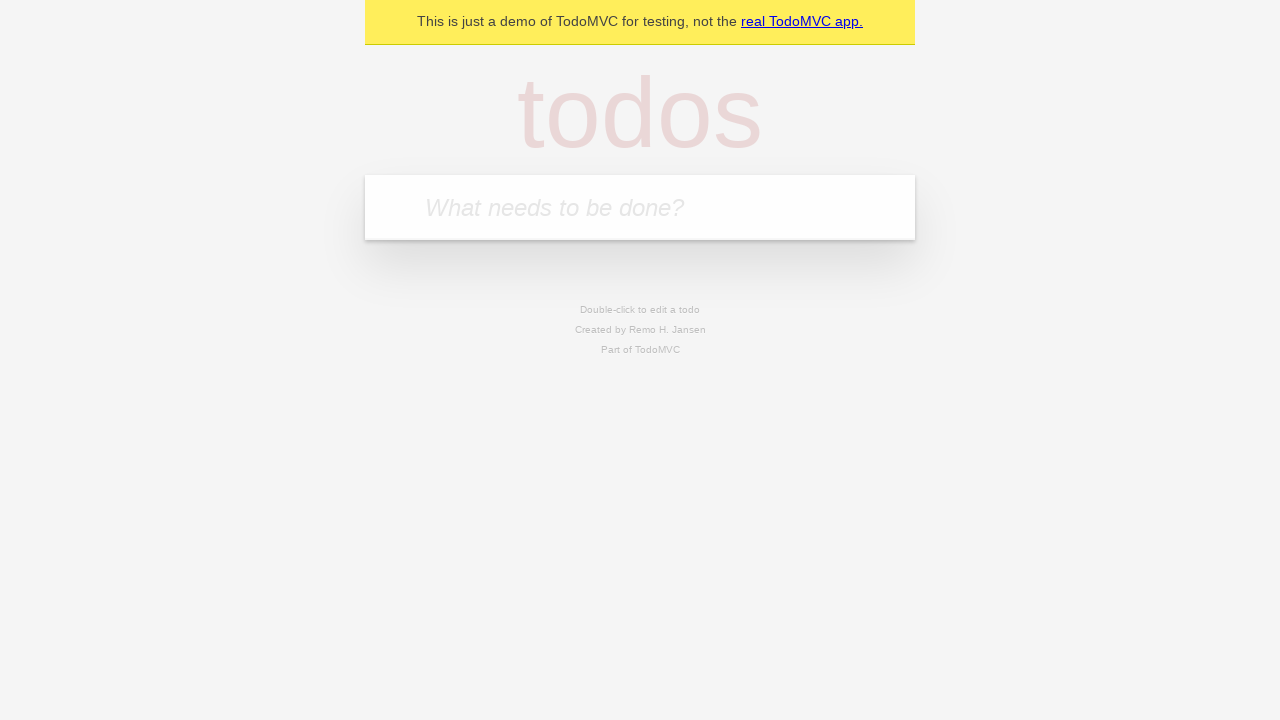

Filled new todo input with 'Hello' on input.new-todo
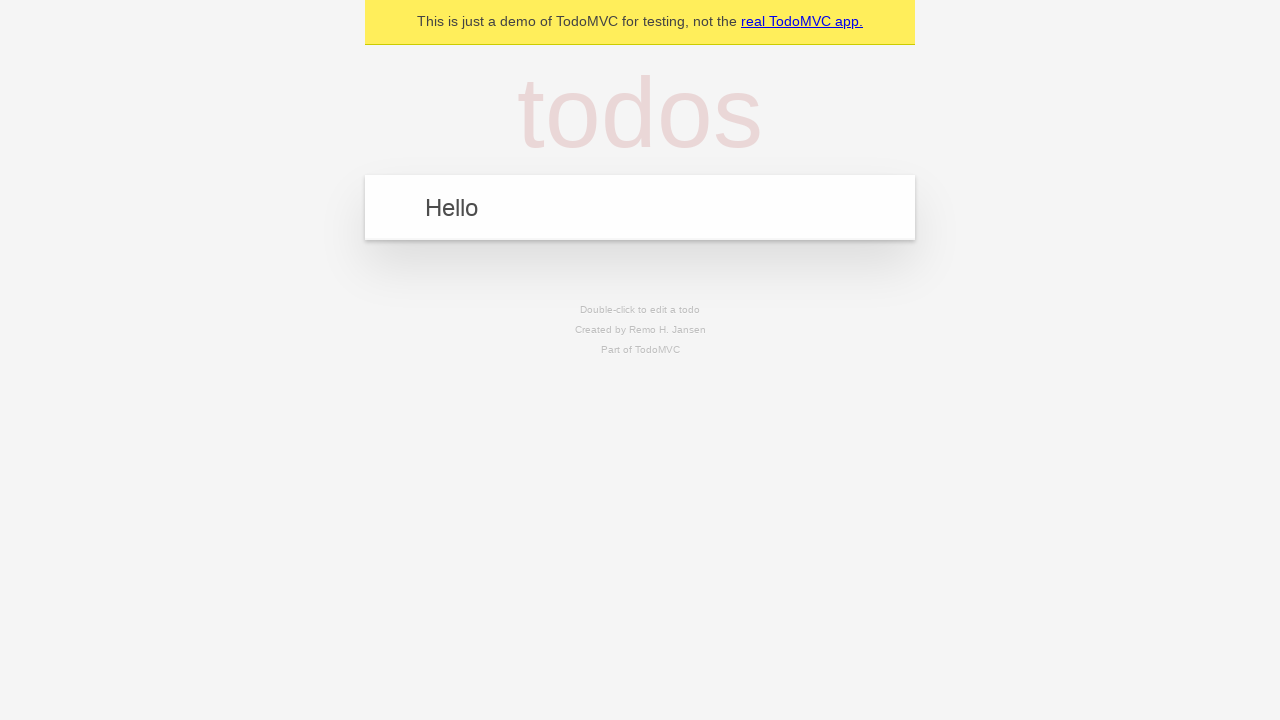

Pressed Enter to create the todo item on input.new-todo
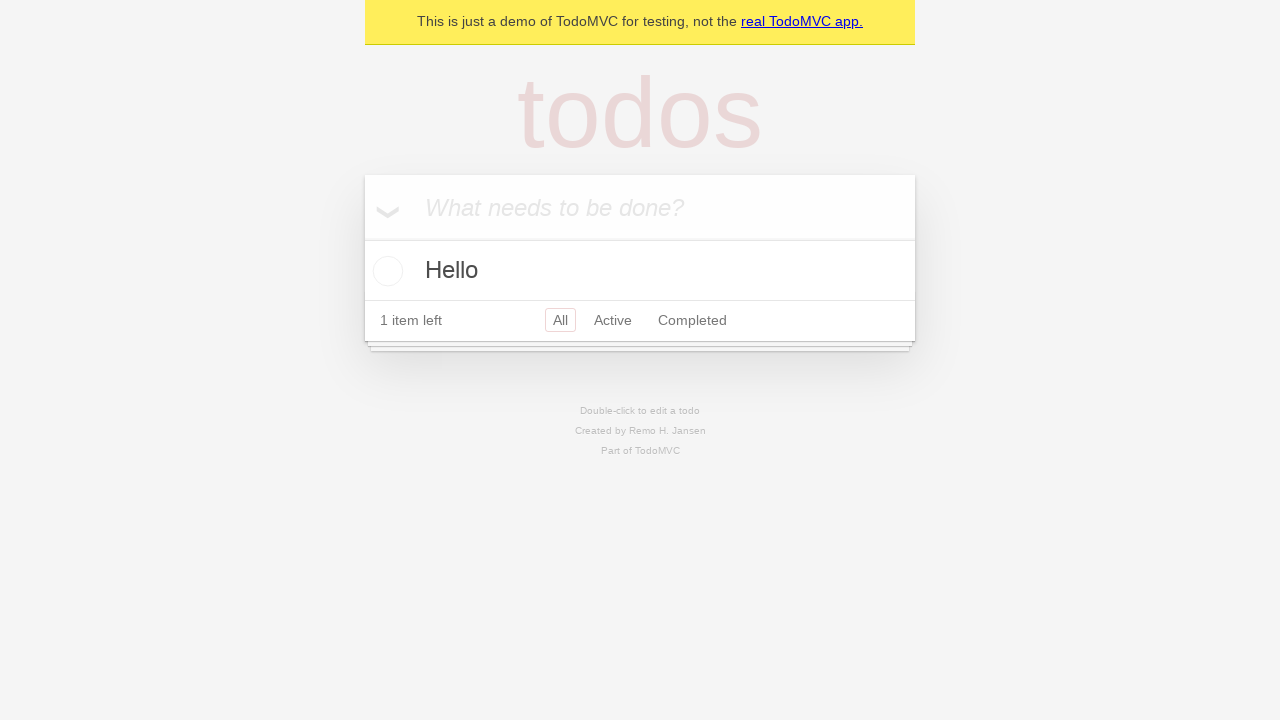

Hovered over todo item to reveal delete button at (640, 271) on li[data-testid='todo-item']
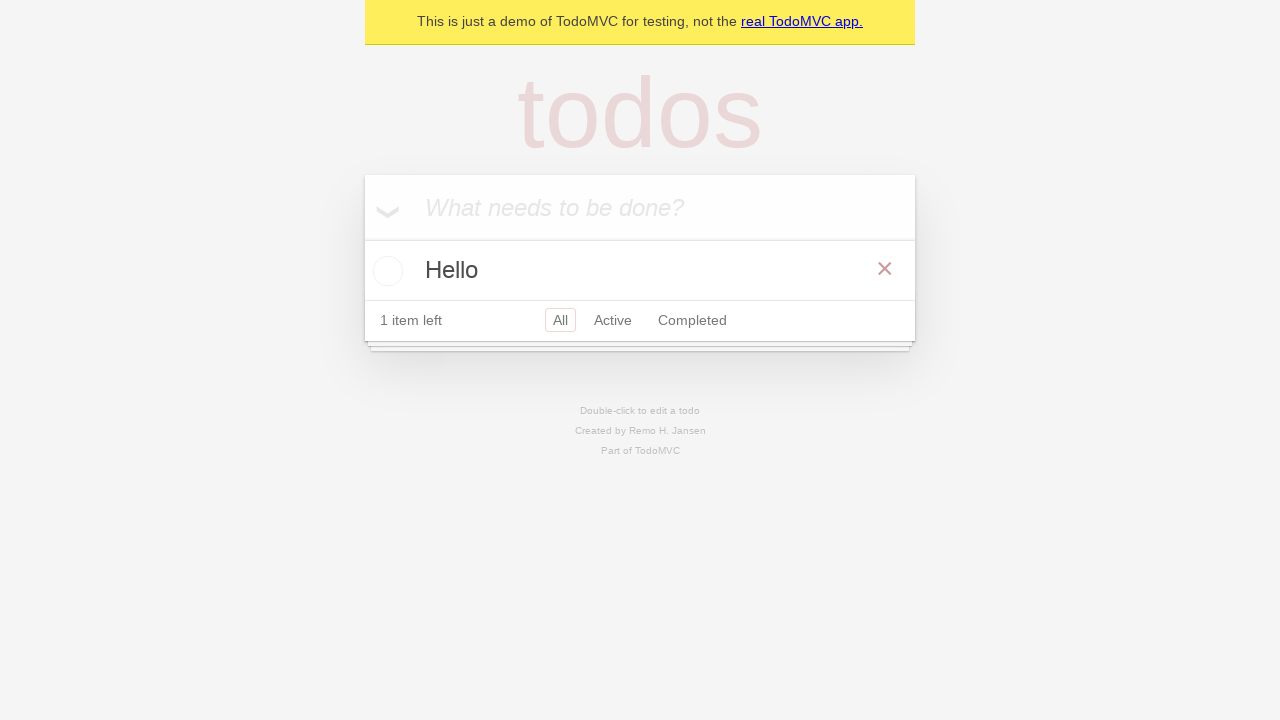

Clicked delete button to remove item at (885, 269) on button.destroy
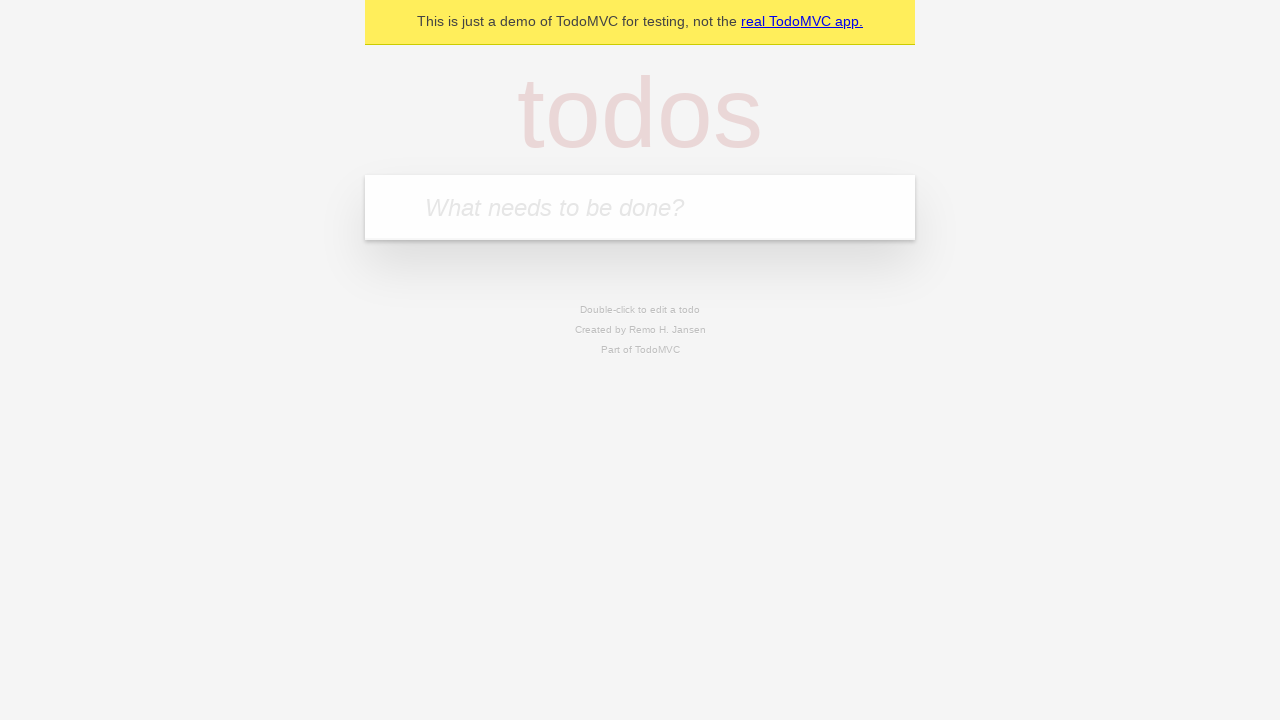

Verified todo item has been removed from the list
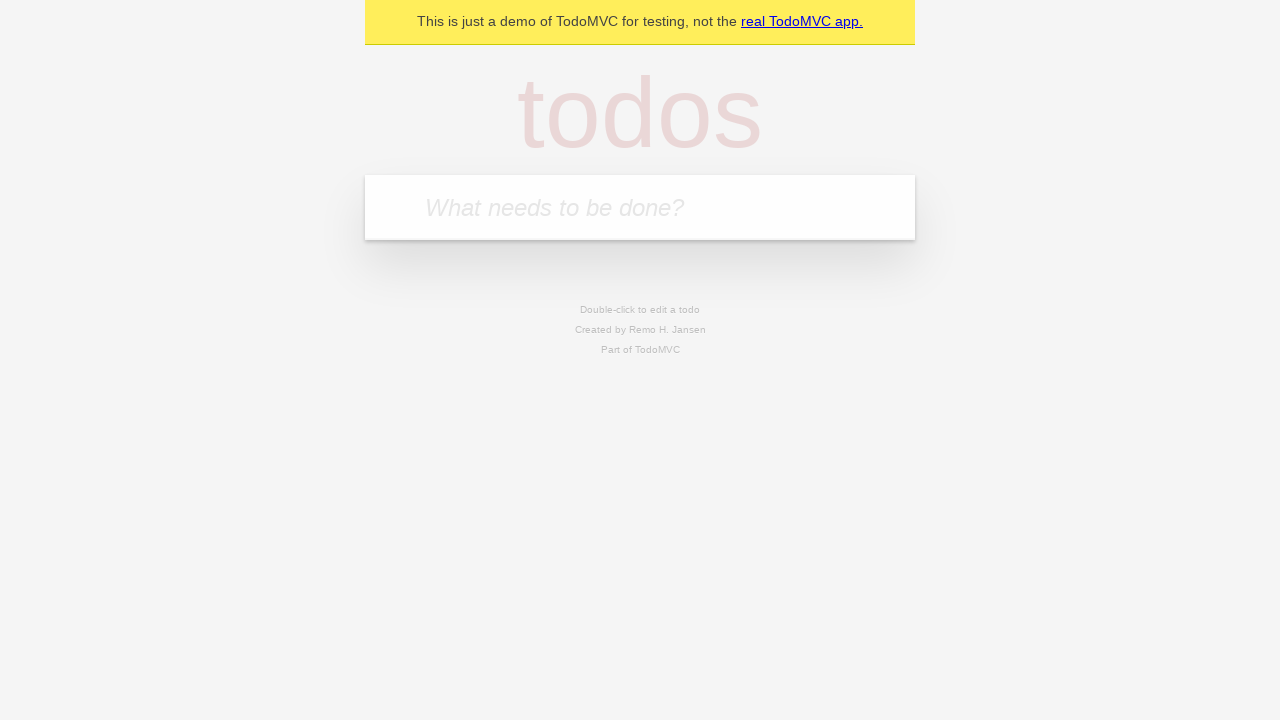

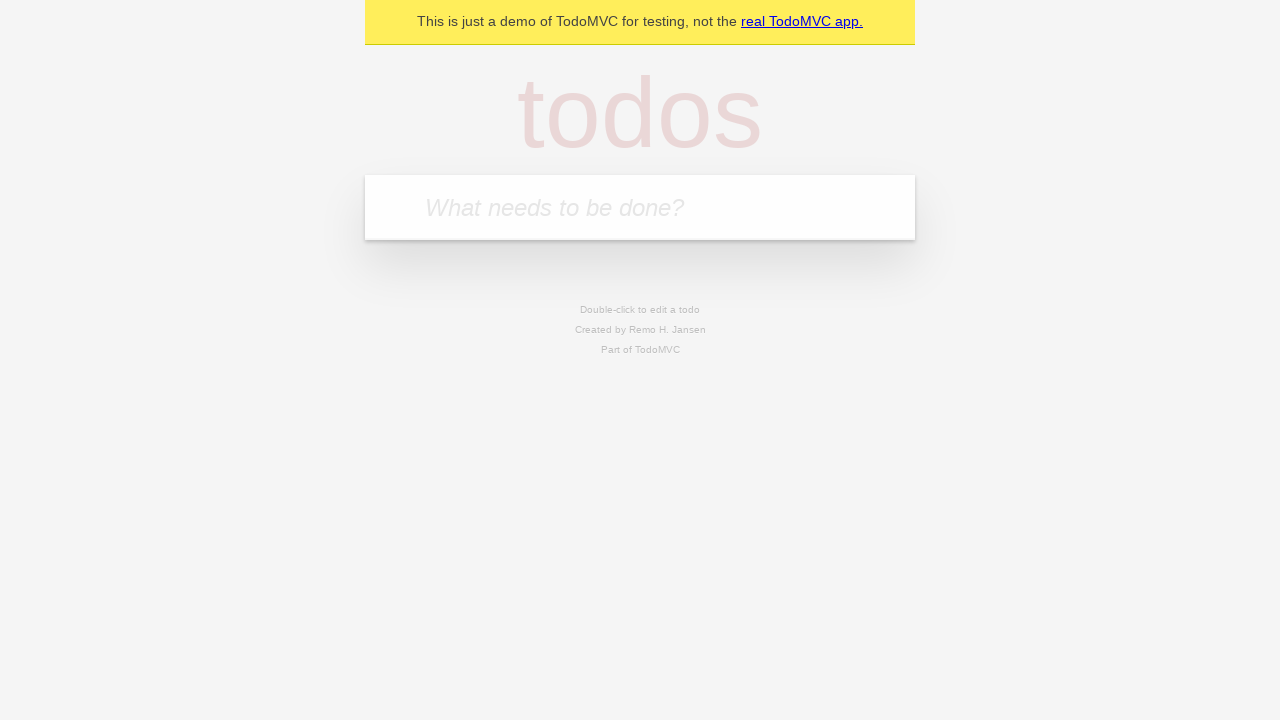